Tests opening a popup window with a message by clicking the "New Window Message" button and verifying the popup contains text about knowledge sharing

Starting URL: https://demoqa.com/browser-windows

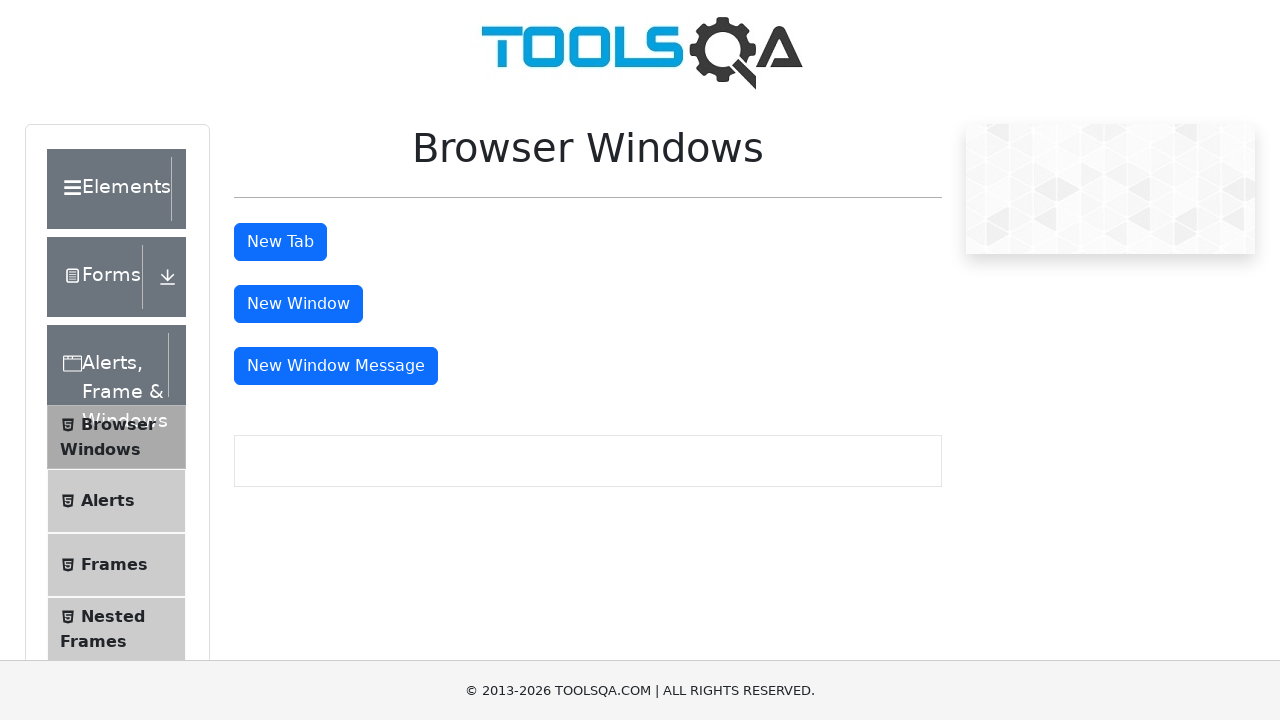

Waited for 'New Window Message' button to be visible
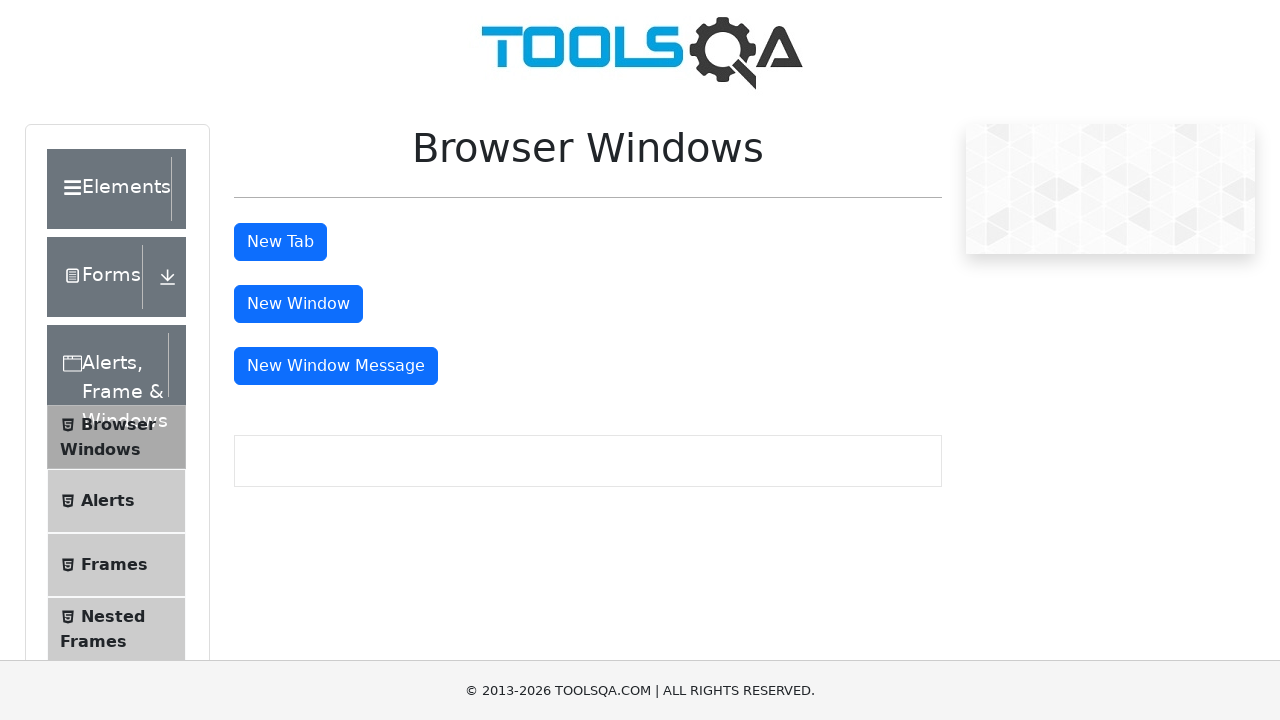

Clicked 'New Window Message' button to open popup at (336, 366) on #messageWindowButton
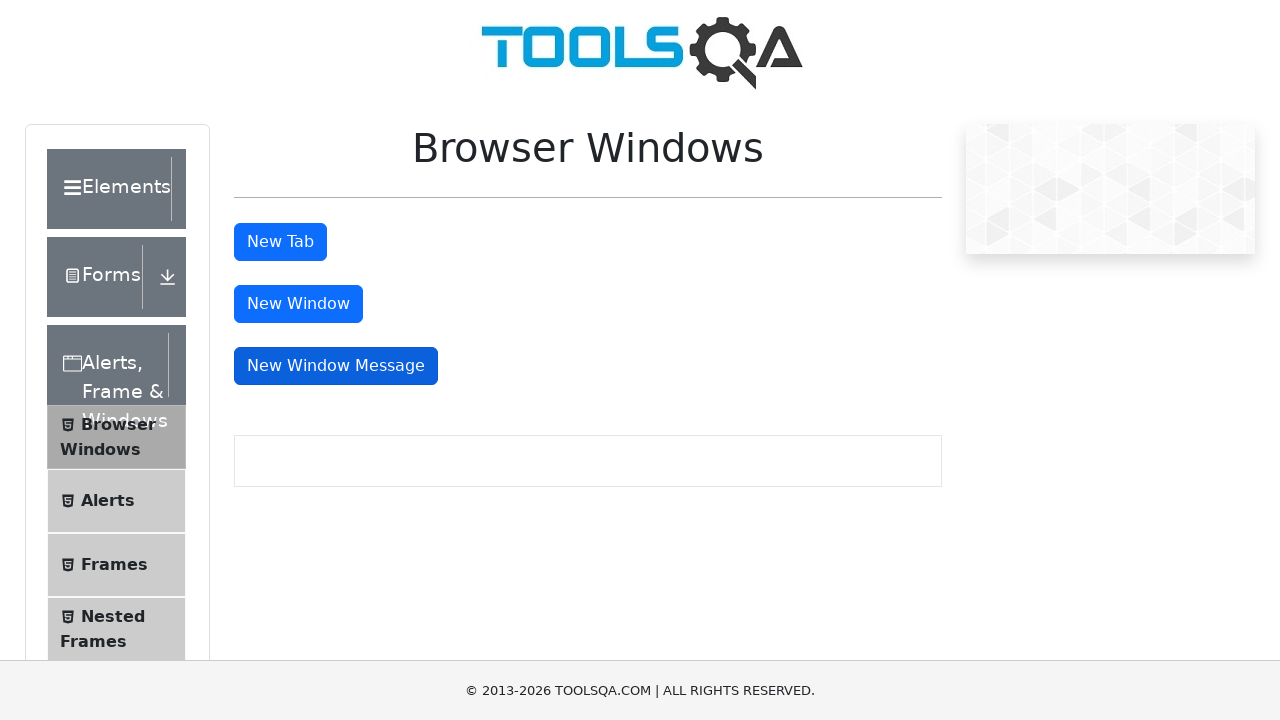

Captured popup window reference
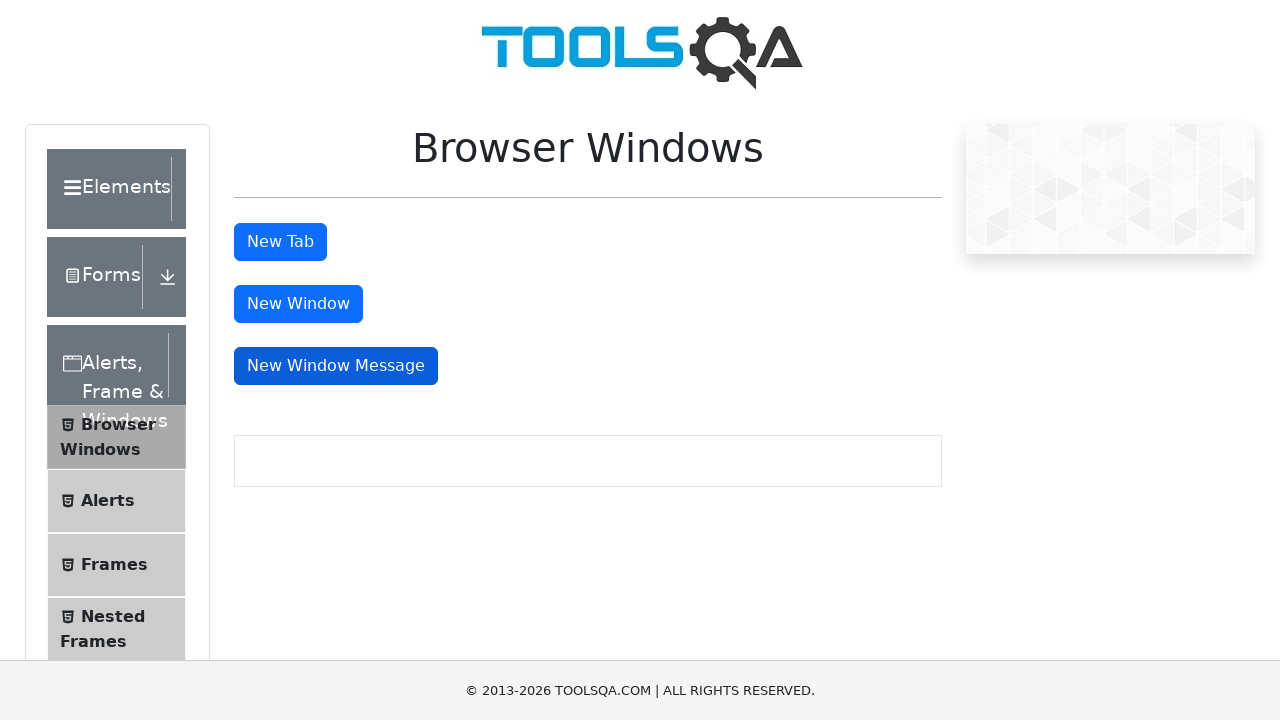

Popup page loaded completely
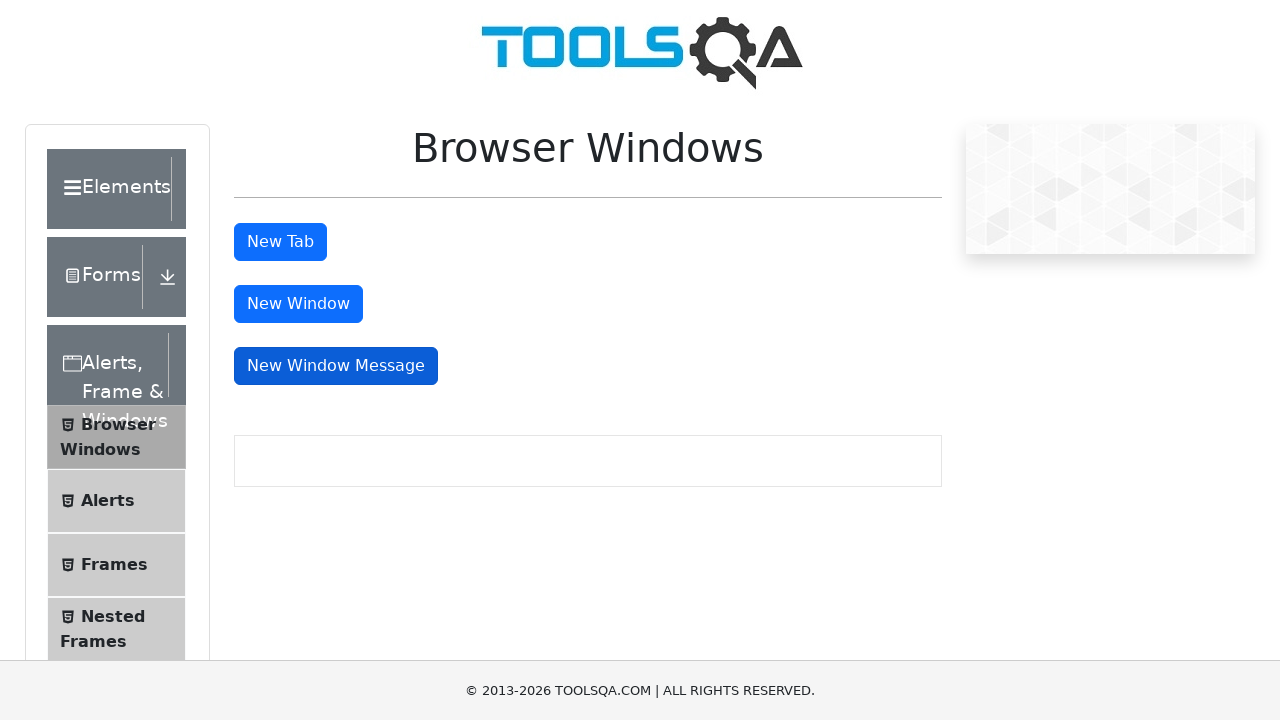

Retrieved text content from popup body
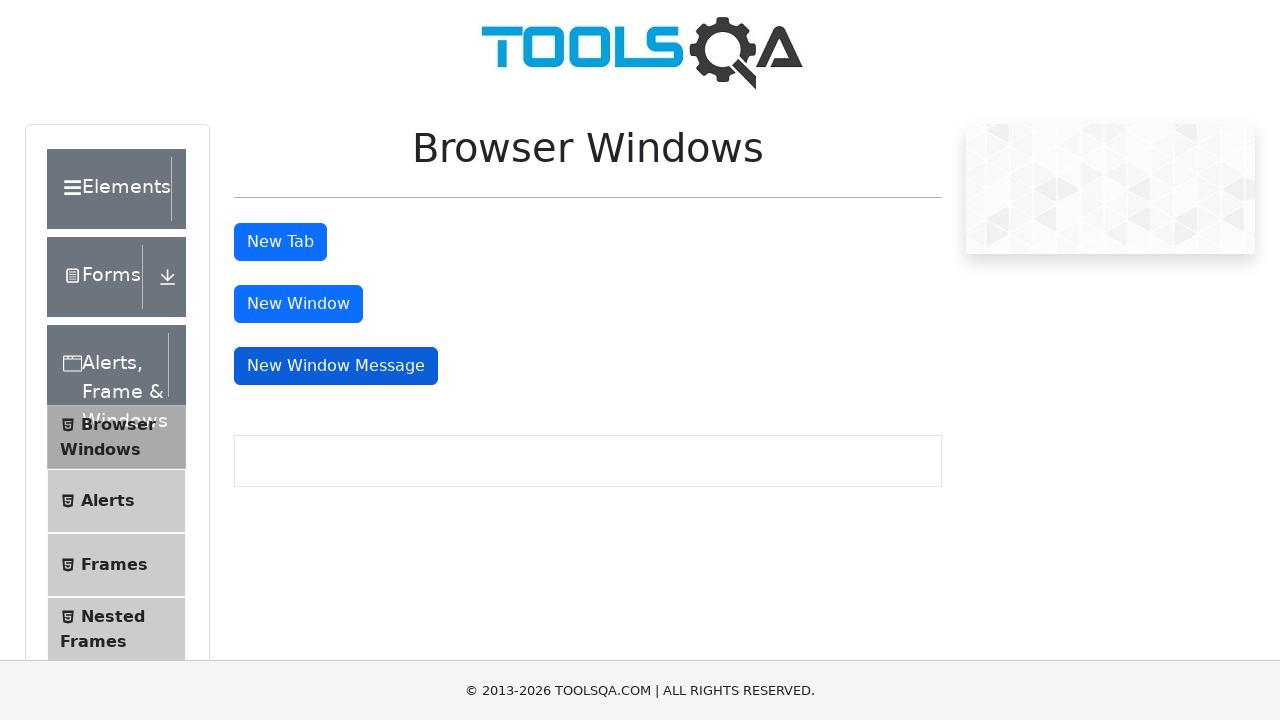

Verified popup contains 'Knowledge increases by sharing' message
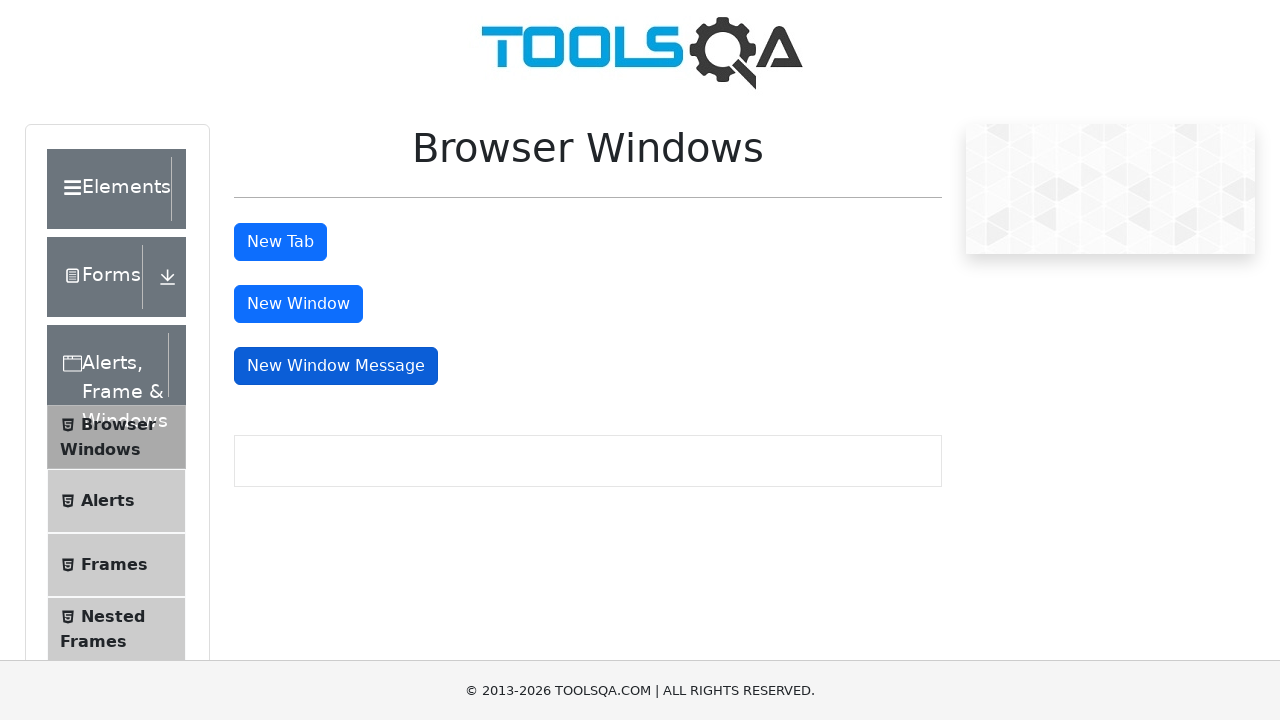

Closed popup window
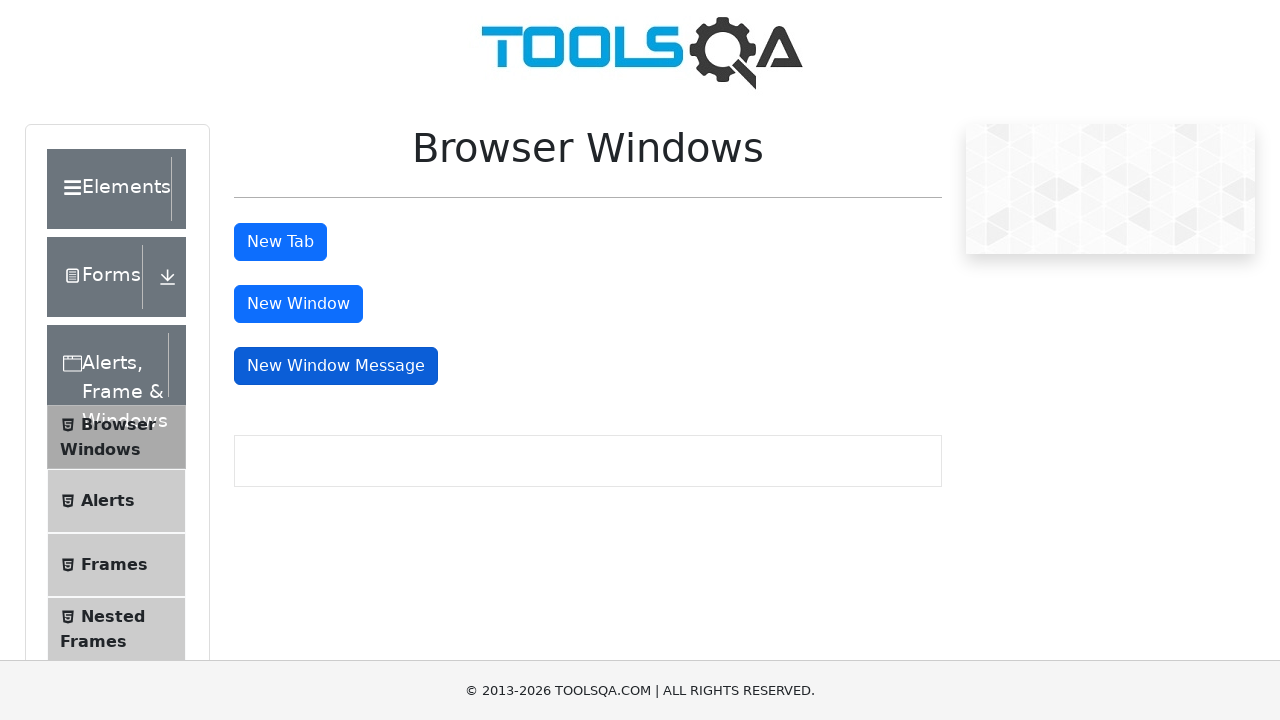

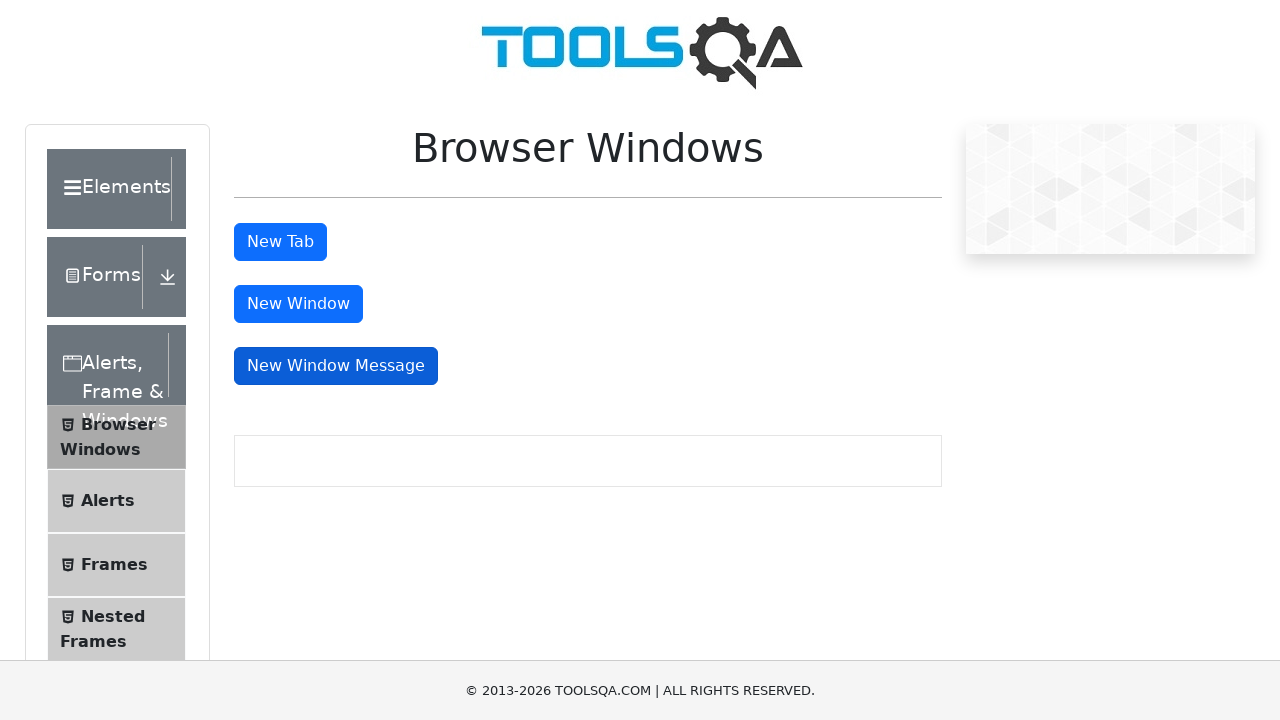